Tests page scrolling functionality by finding the body element and scrolling down multiple times with pauses between scrolls.

Starting URL: http://quotes.toscrape.com/scroll

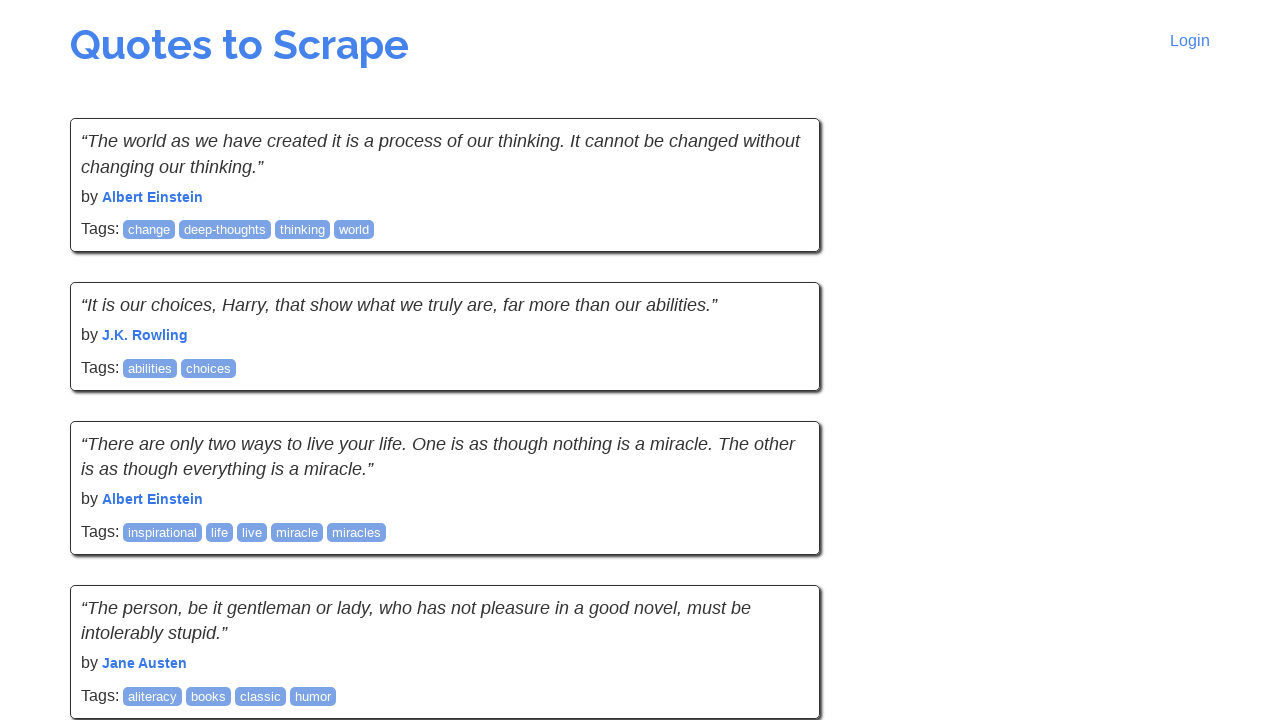

Pressed PageDown to scroll page down
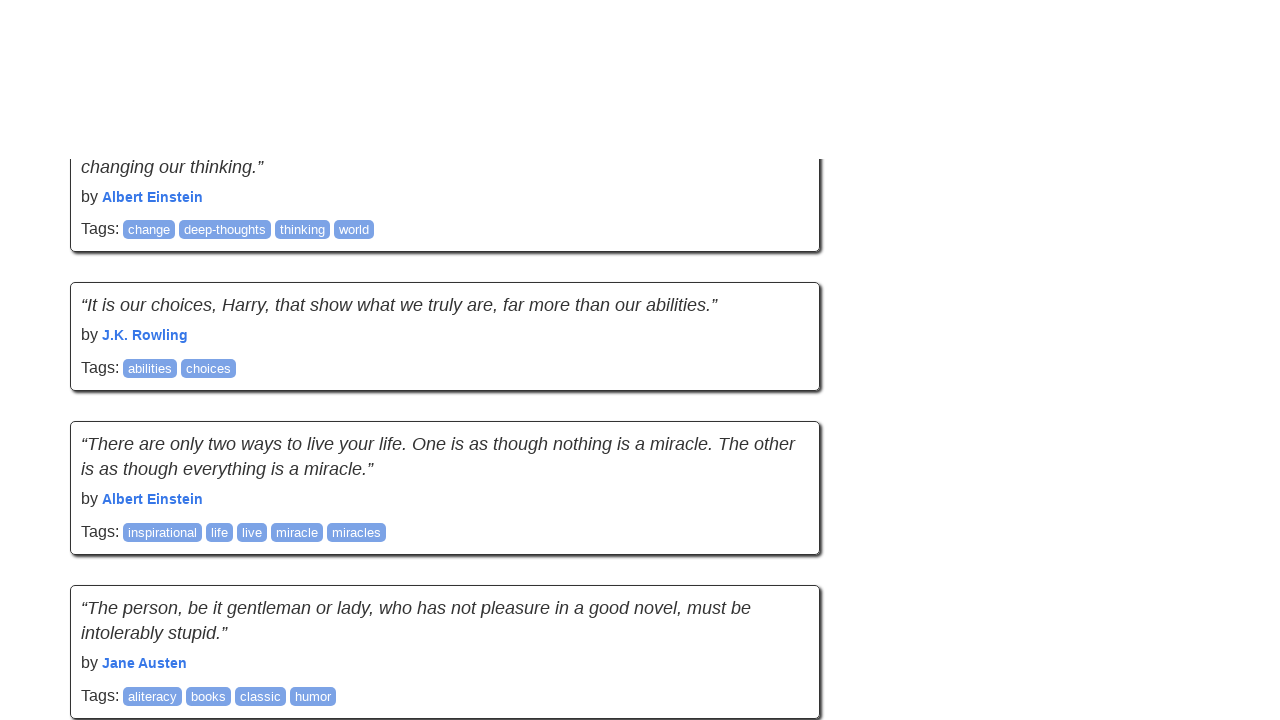

Waited 2 seconds for content to load after scrolling
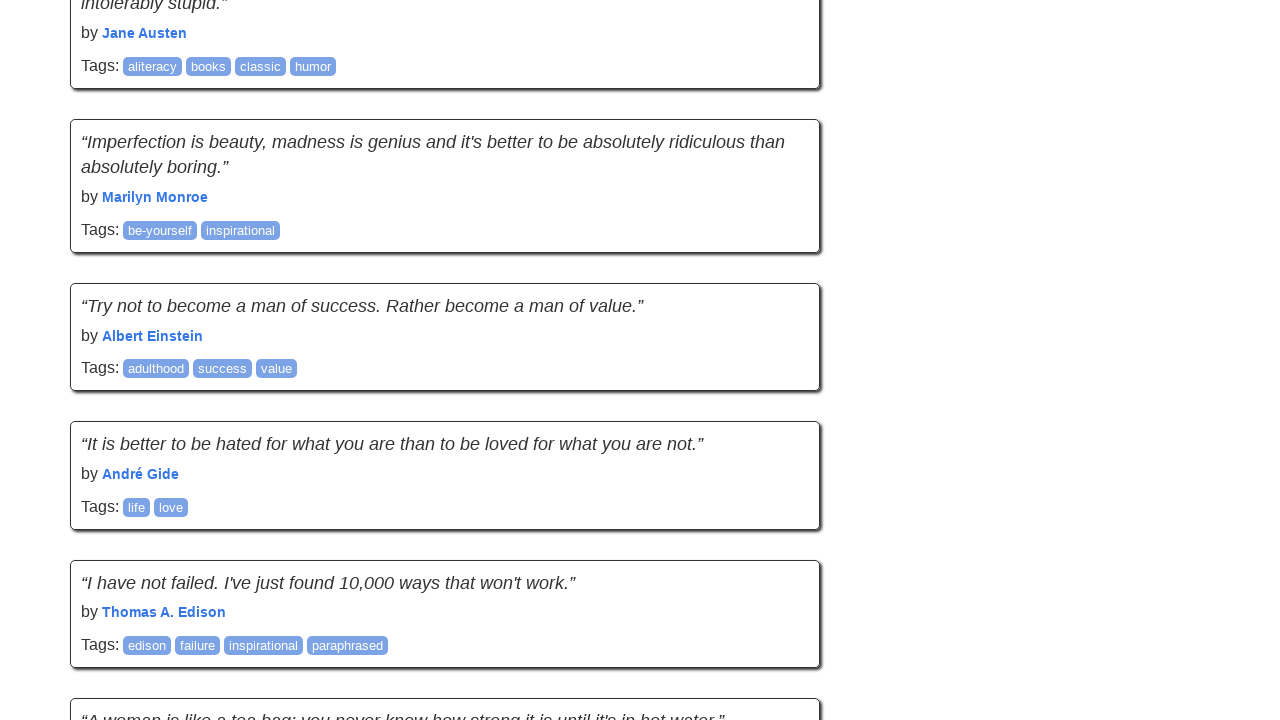

Pressed PageDown to scroll page down
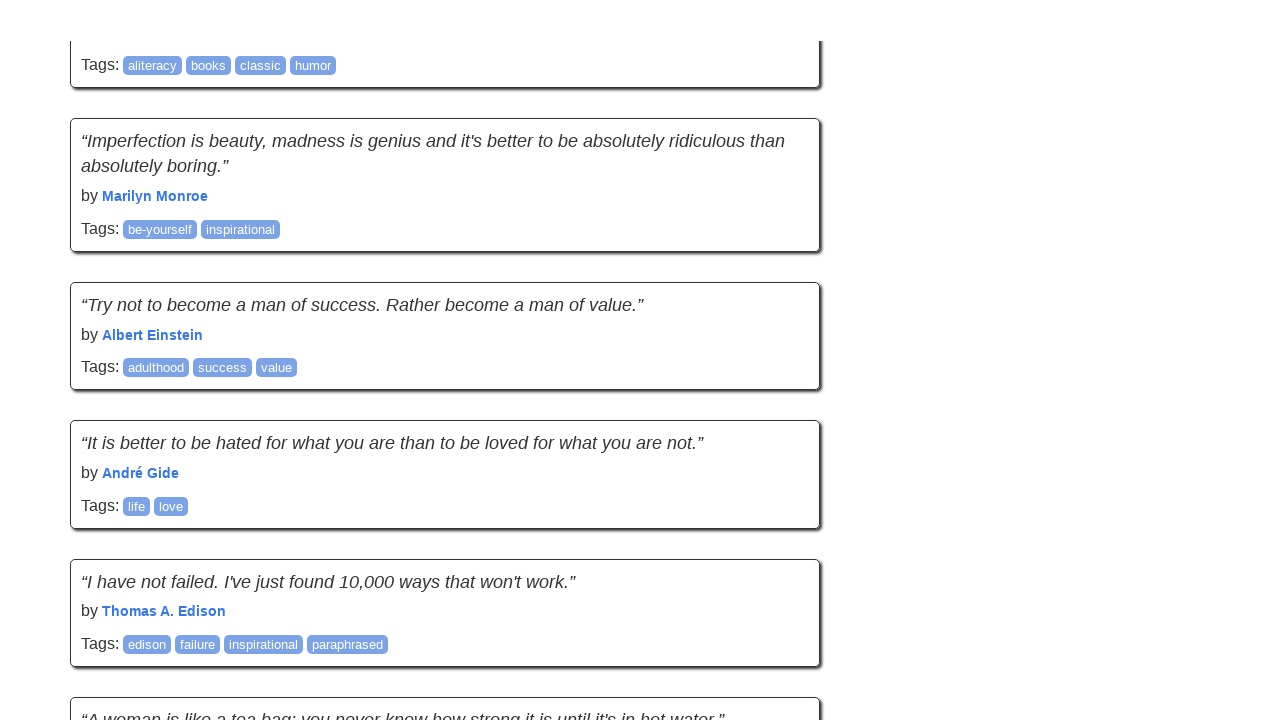

Waited 2 seconds for content to load after scrolling
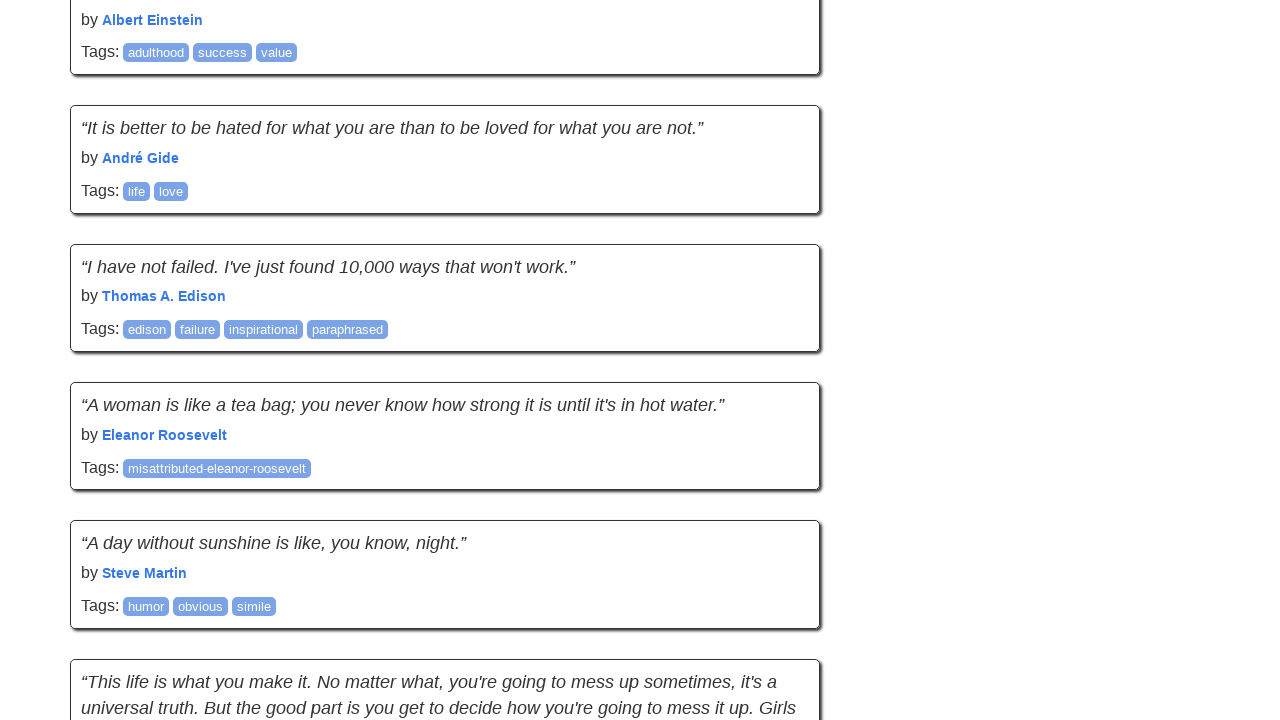

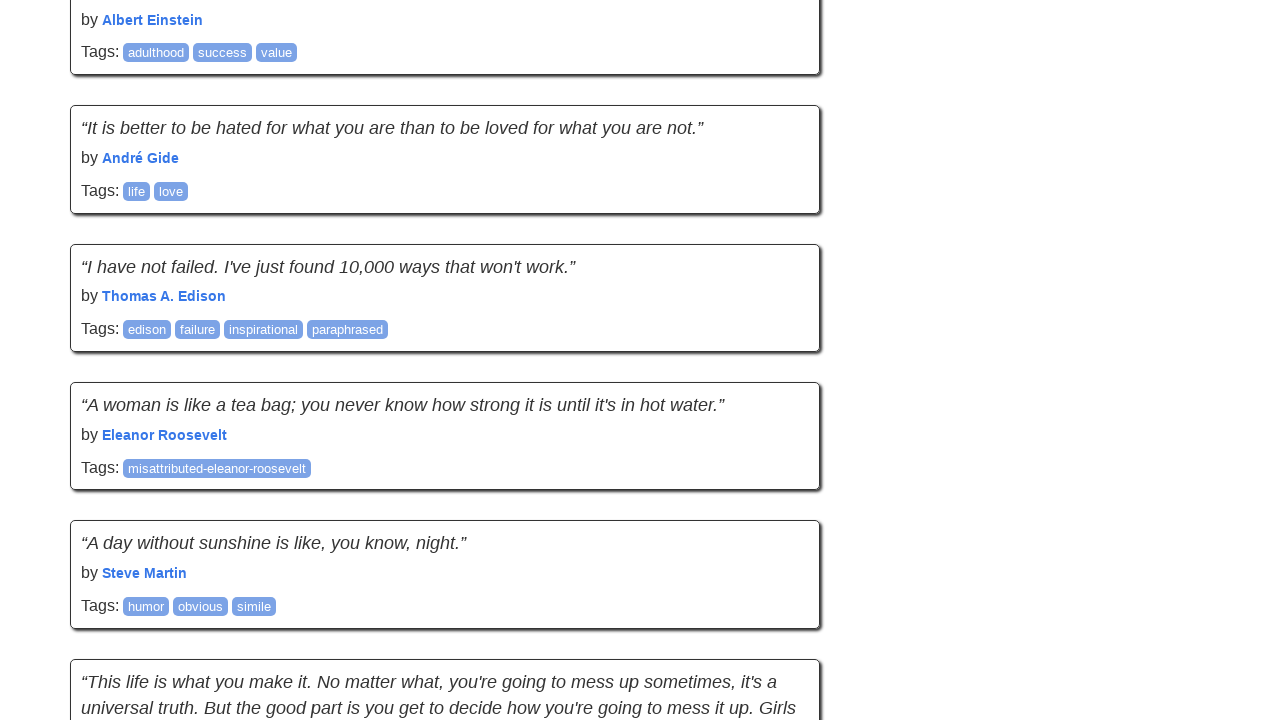